Tests horizontal slider functionality by pressing the right arrow key repeatedly until the slider reaches a target value of 4.5, then verifies the displayed range value matches the expected value.

Starting URL: https://the-internet.herokuapp.com/horizontal_slider

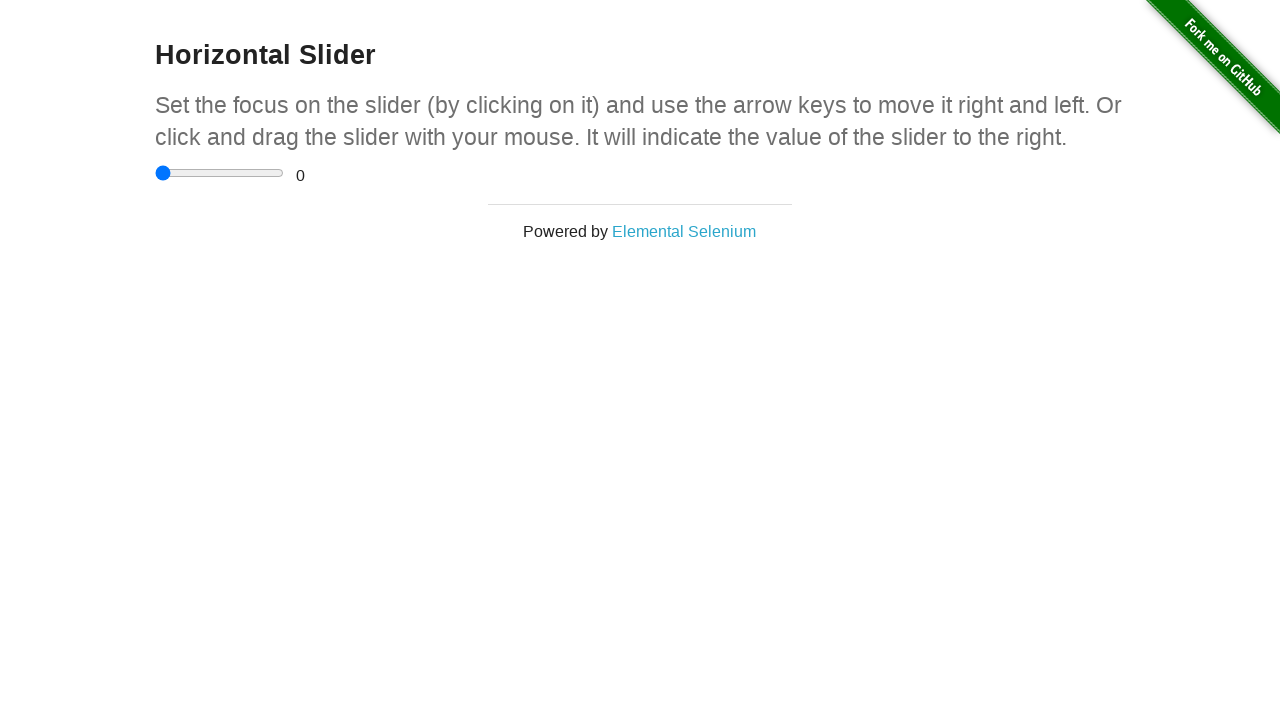

Navigated to horizontal slider page
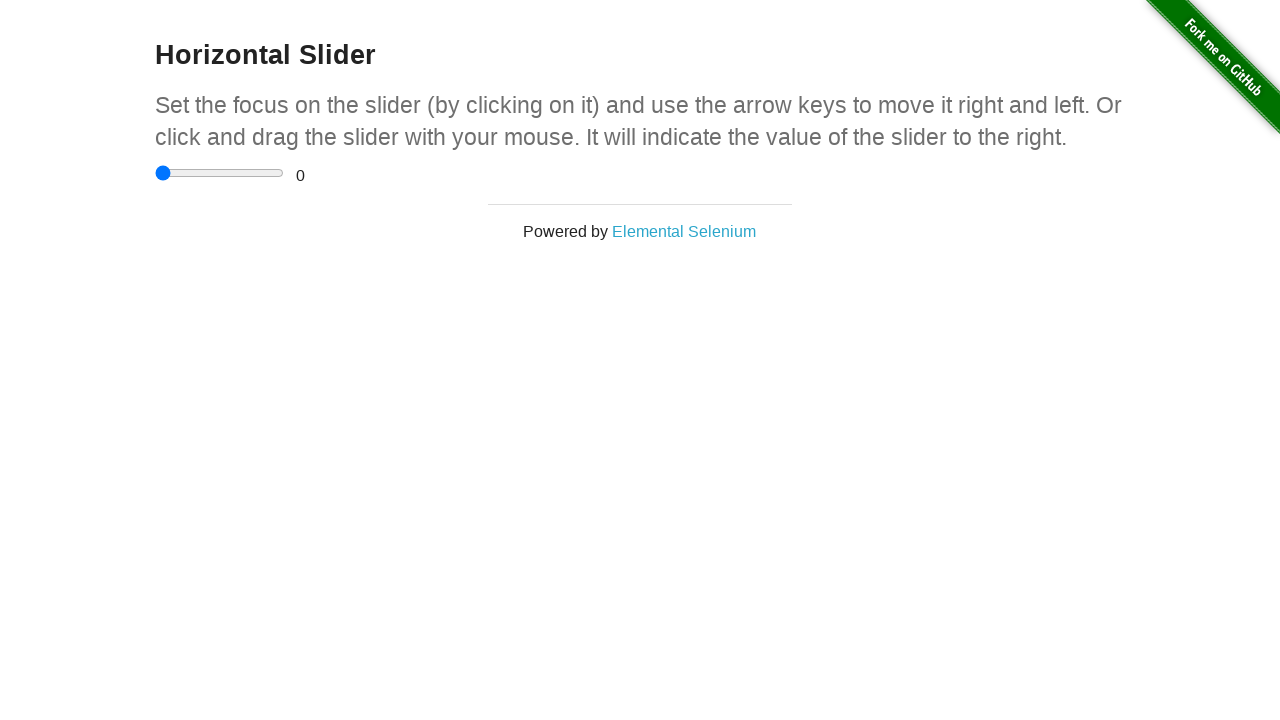

Located slider input element
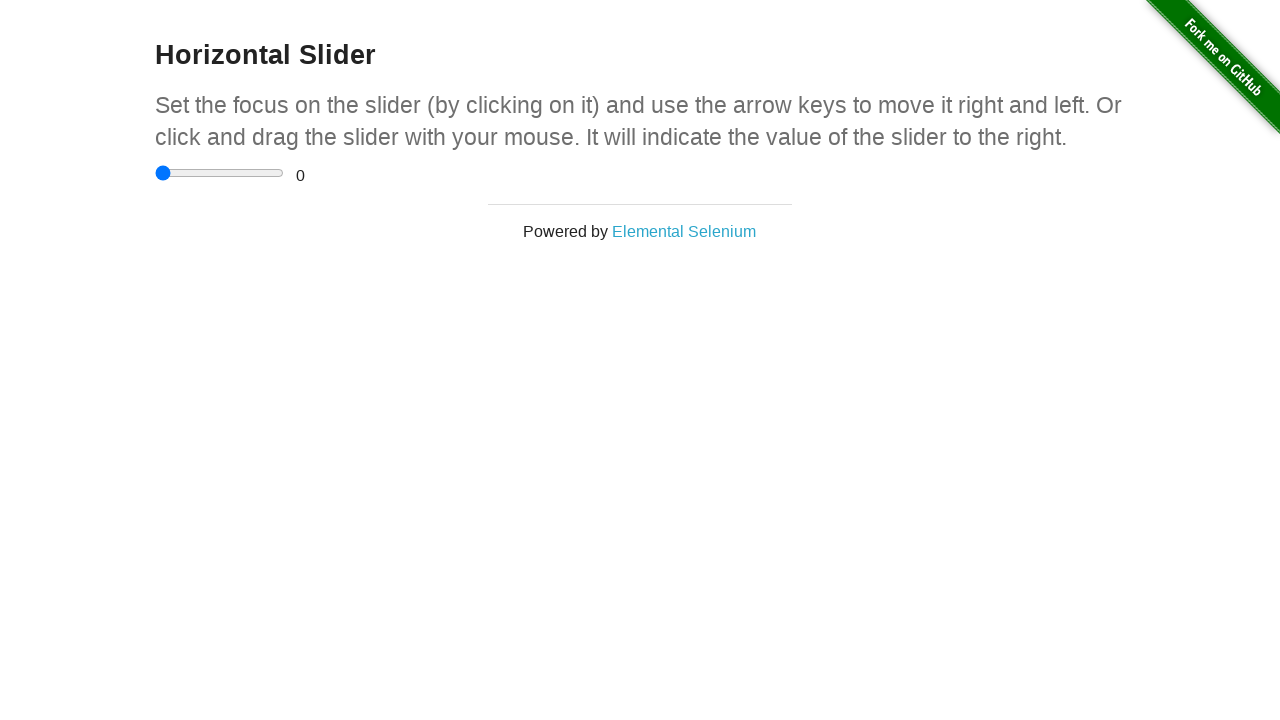

Located range display element
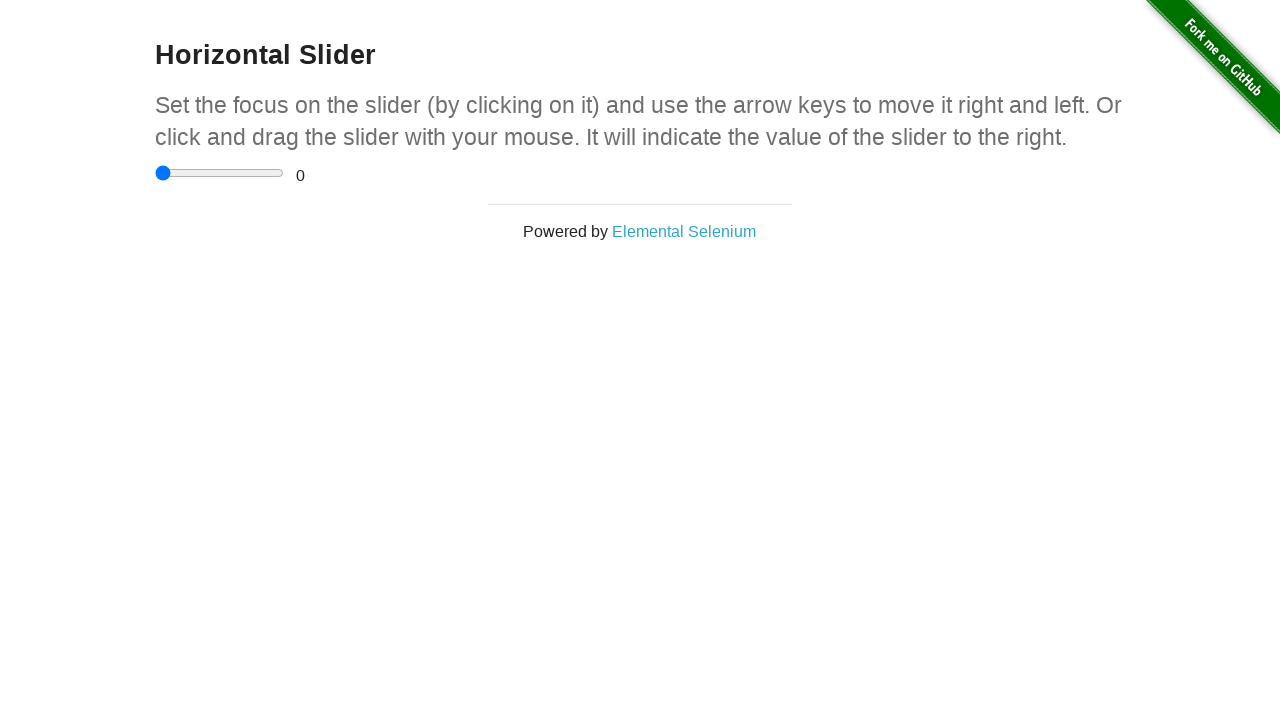

Pressed ArrowRight key on slider on input[type='range']
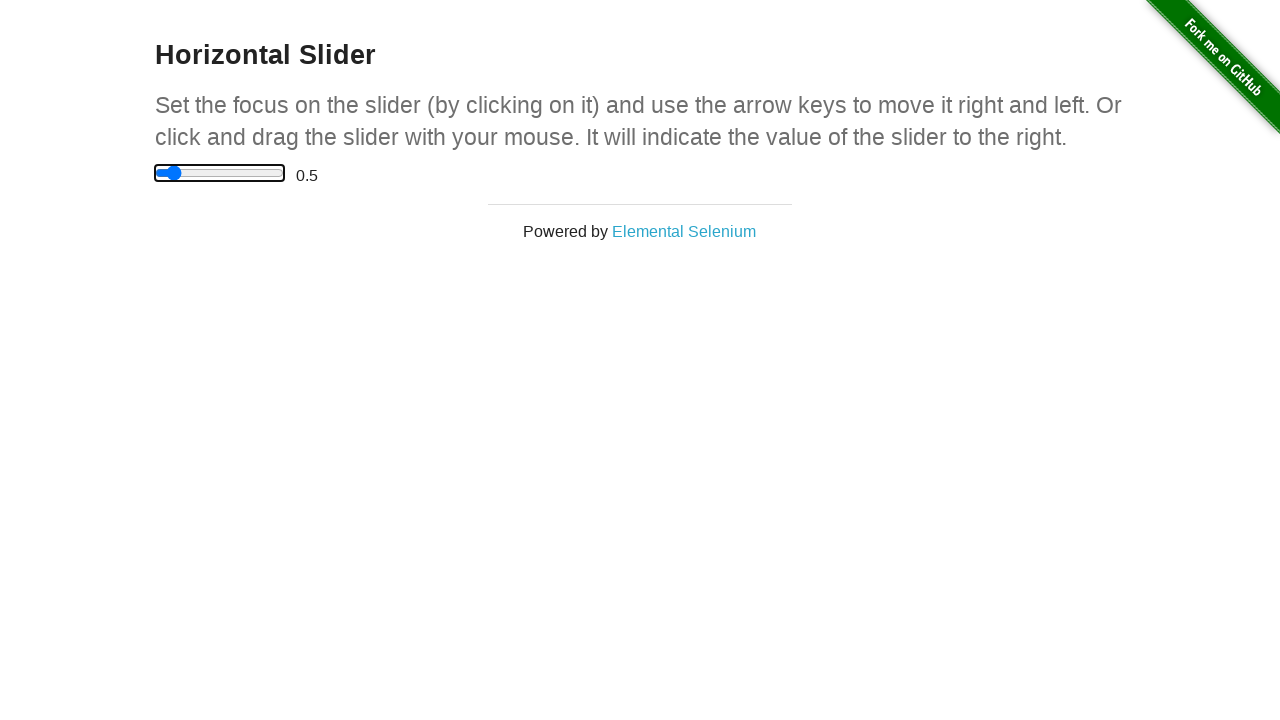

Waited 200ms for slider value to update
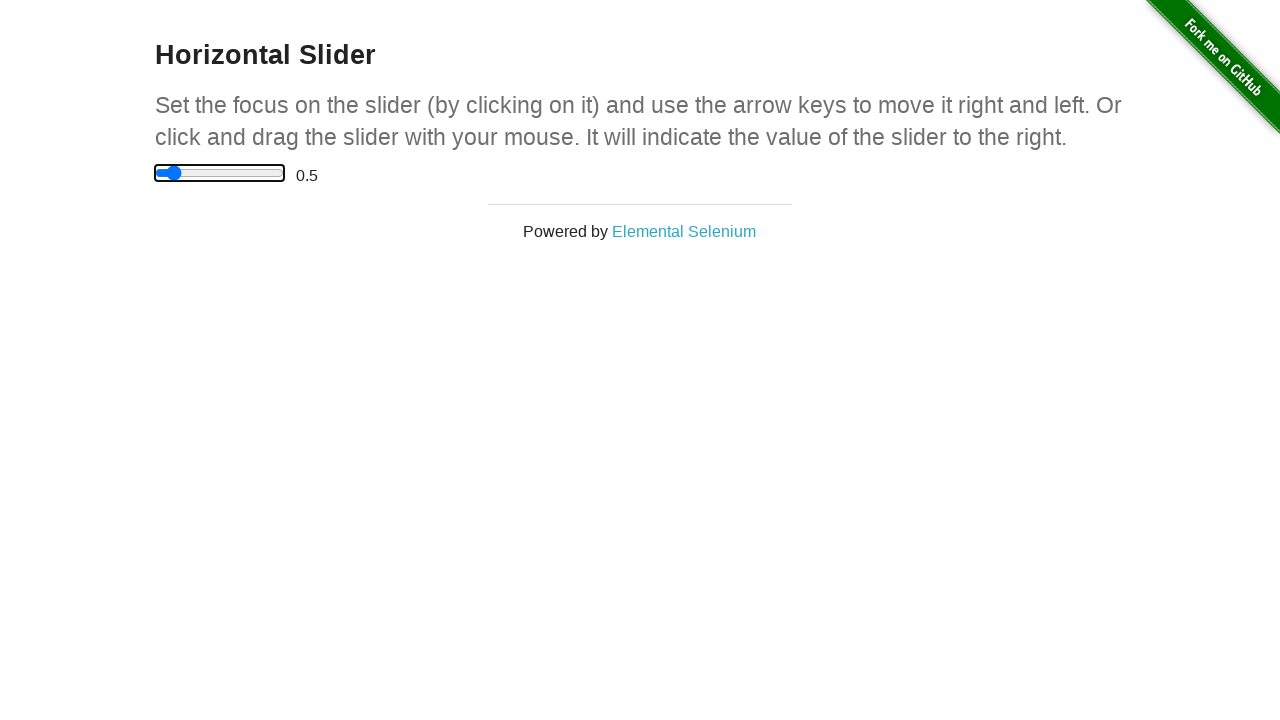

Pressed ArrowRight key on slider on input[type='range']
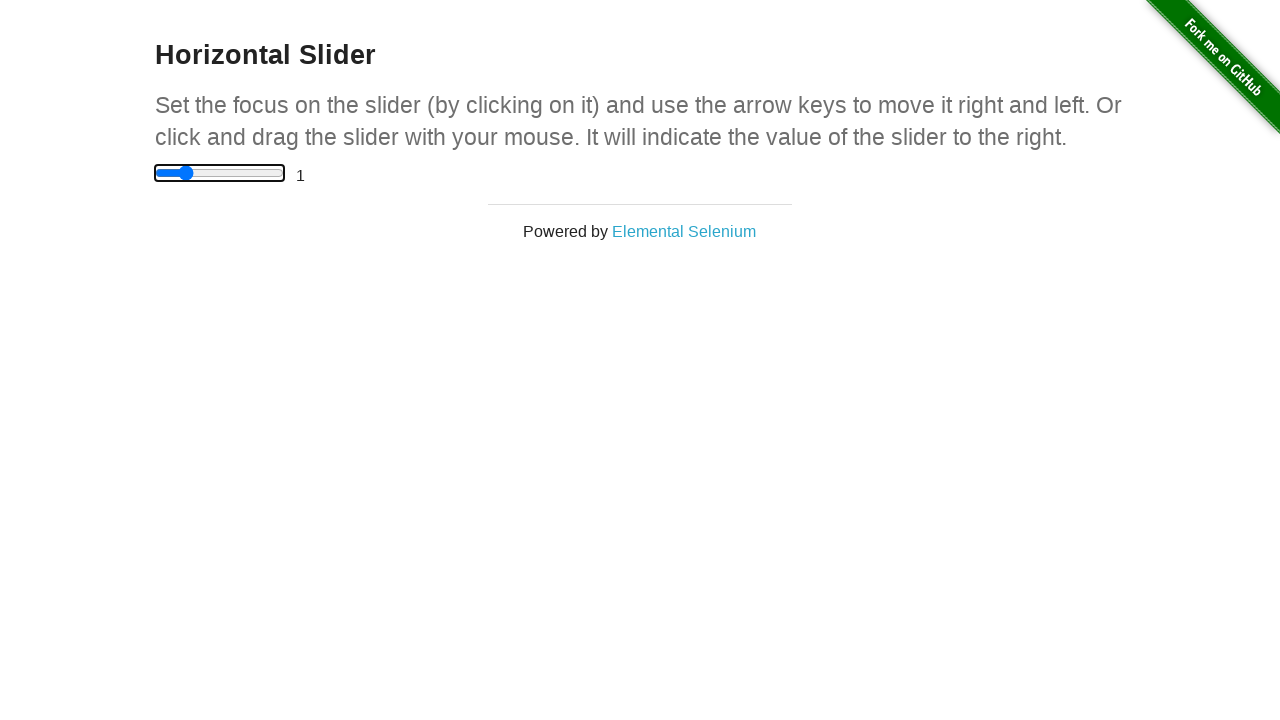

Waited 200ms for slider value to update
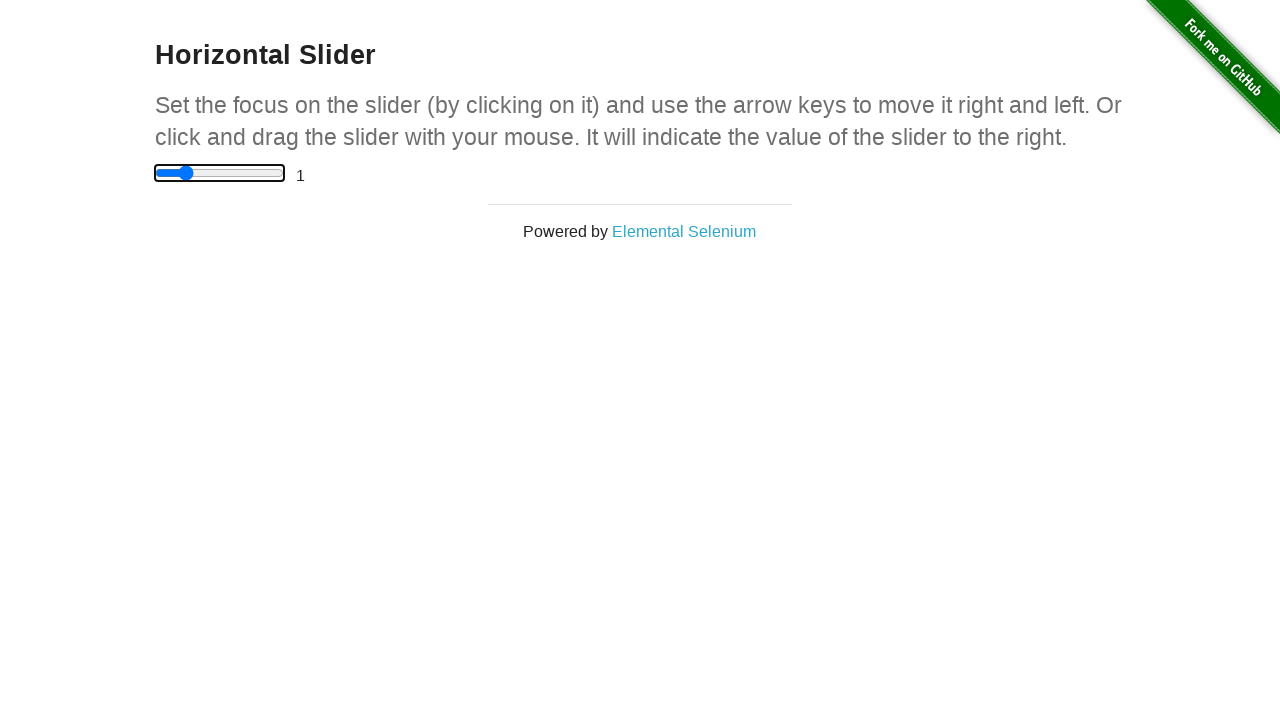

Pressed ArrowRight key on slider on input[type='range']
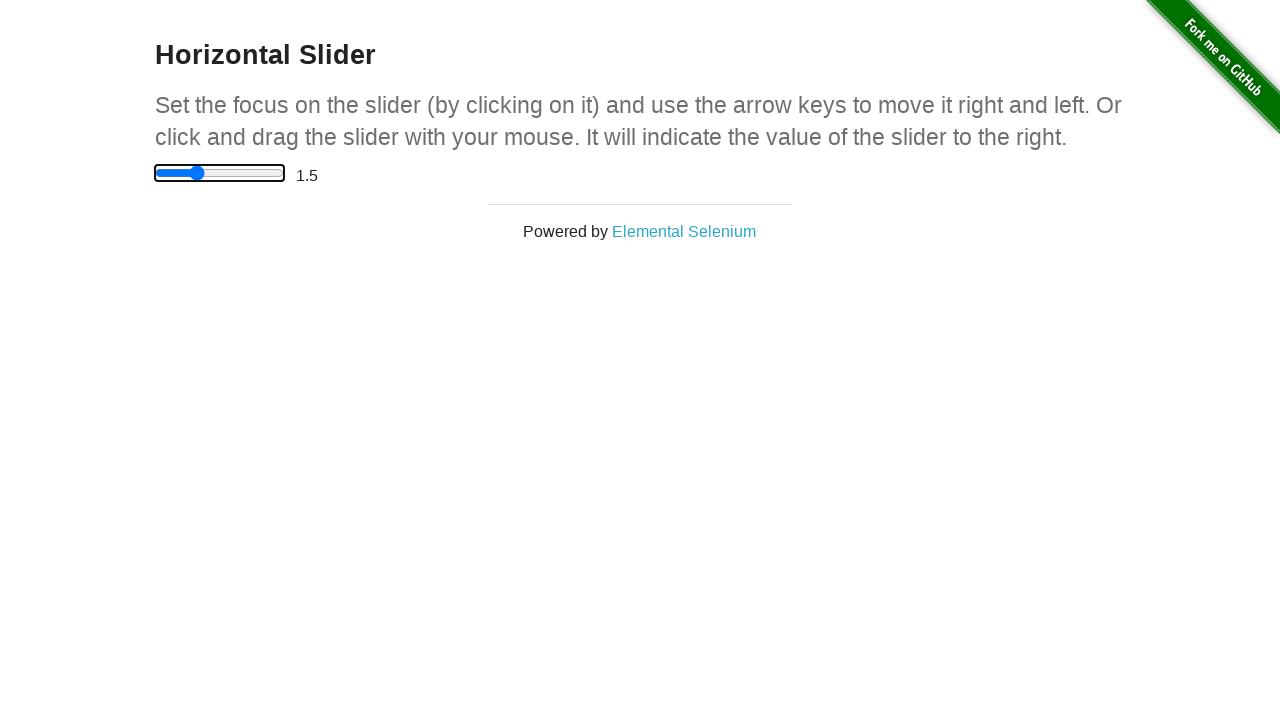

Waited 200ms for slider value to update
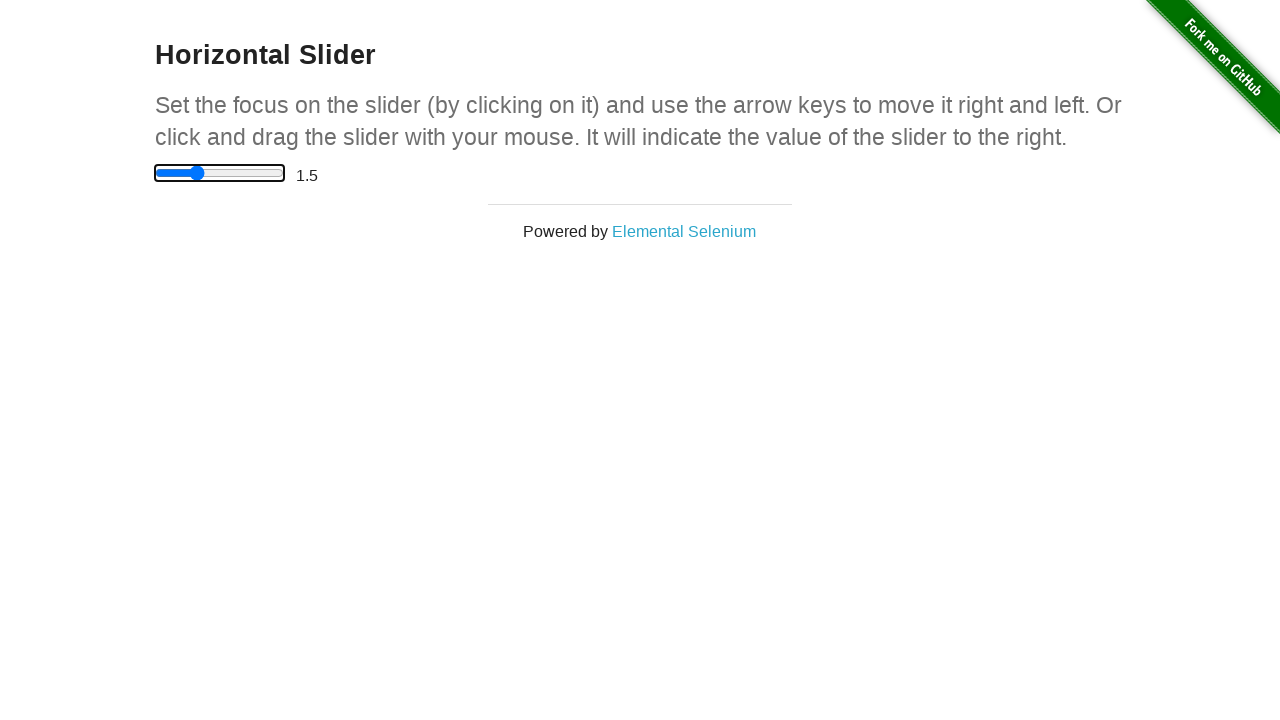

Pressed ArrowRight key on slider on input[type='range']
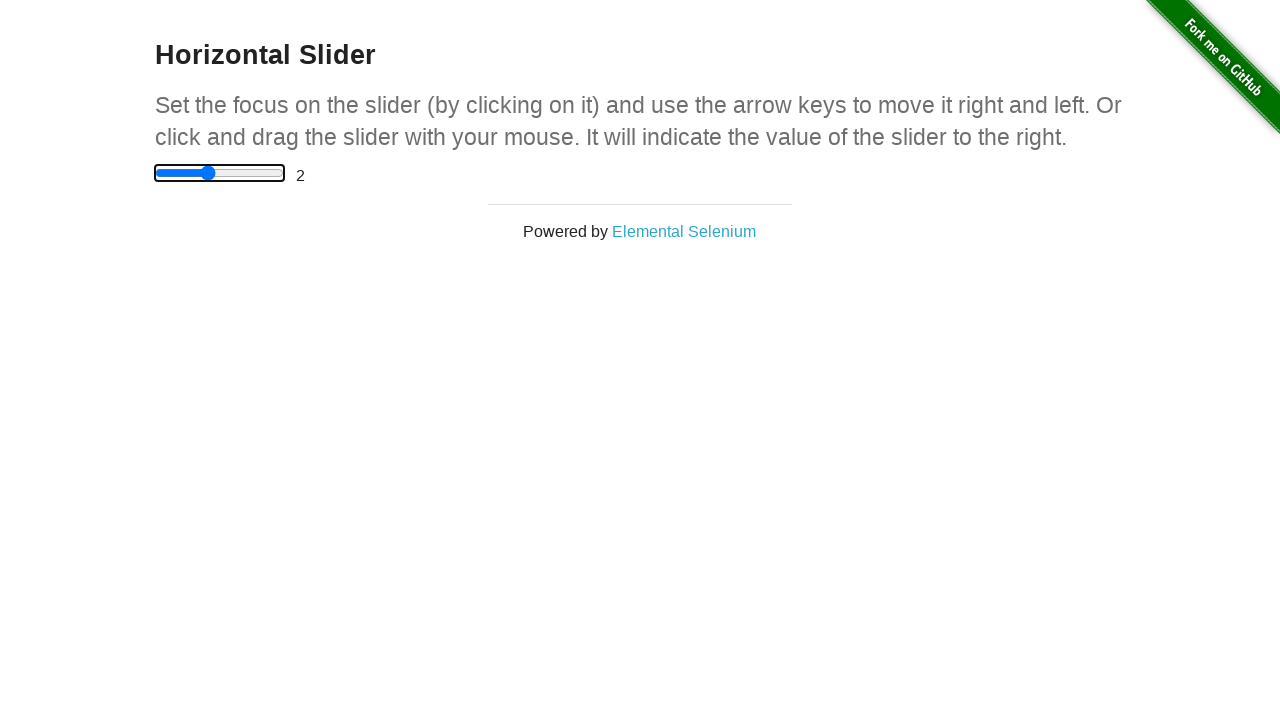

Waited 200ms for slider value to update
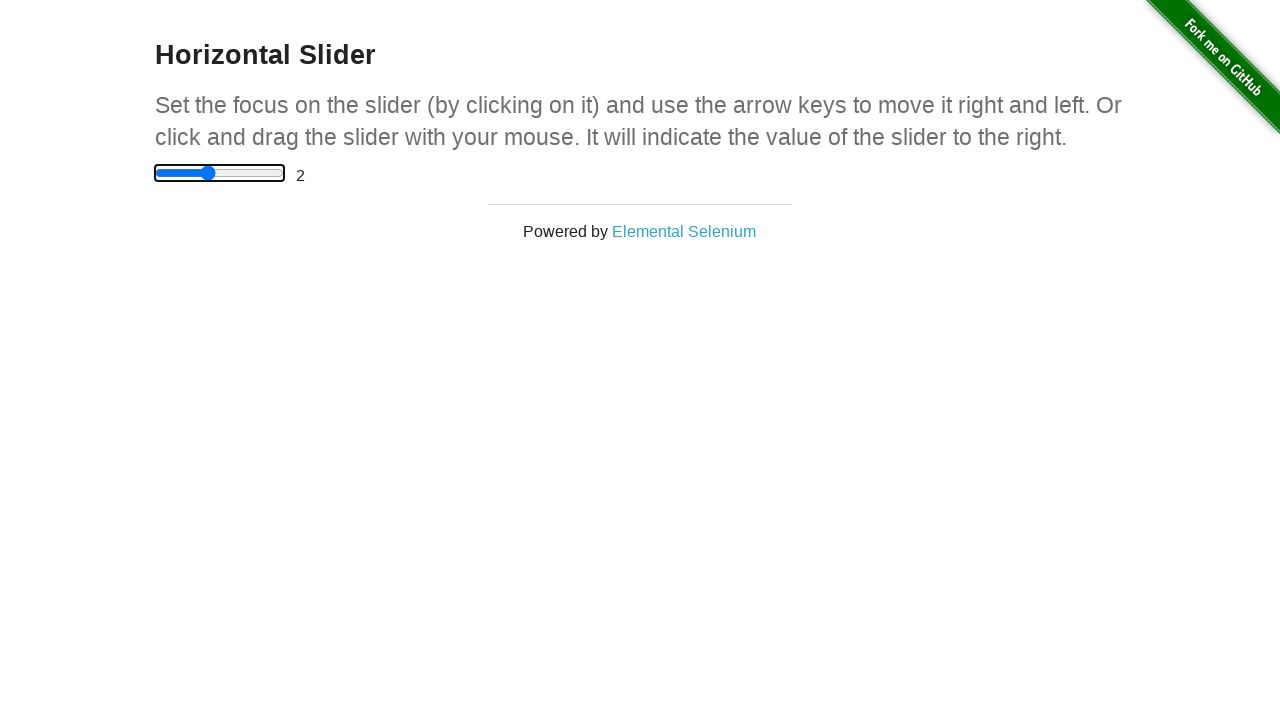

Pressed ArrowRight key on slider on input[type='range']
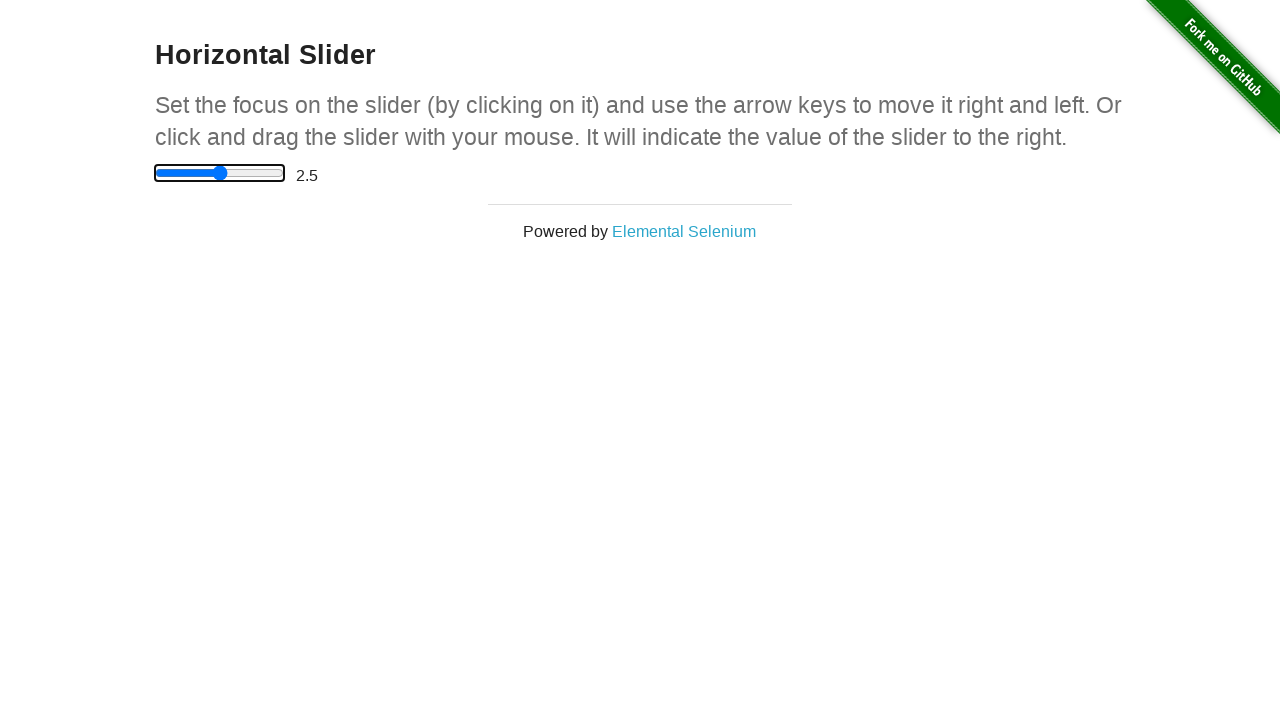

Waited 200ms for slider value to update
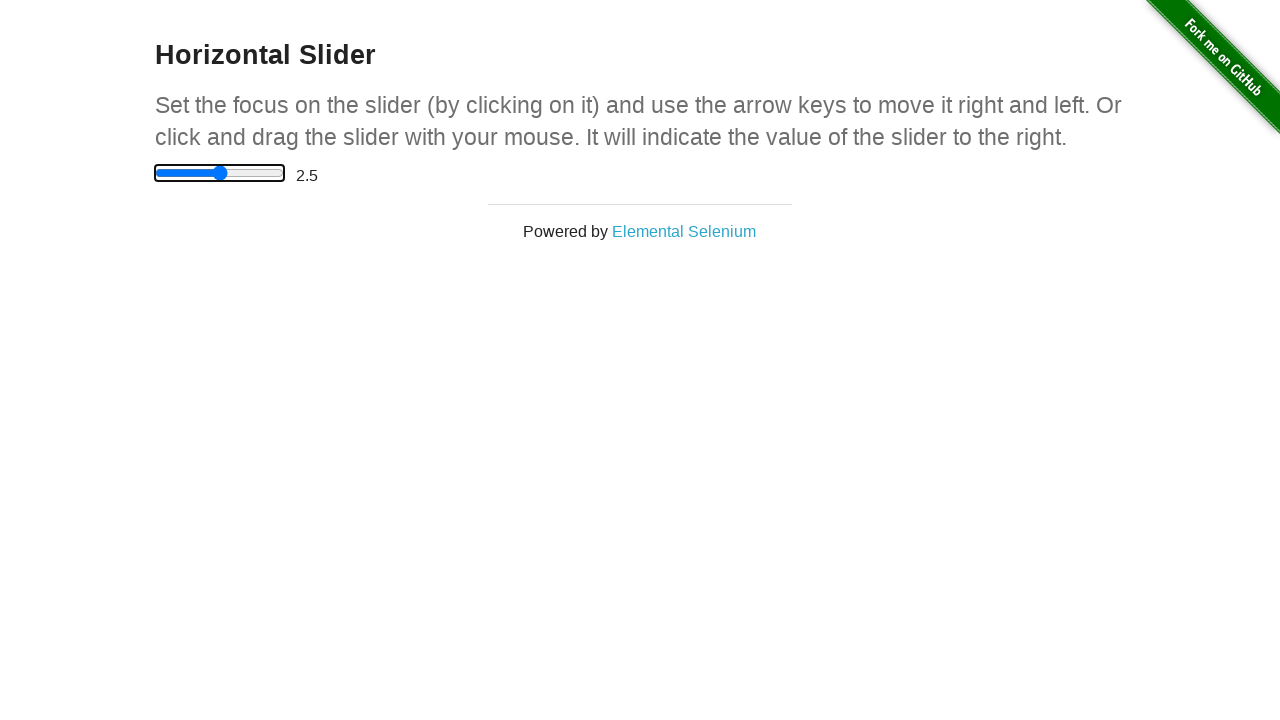

Pressed ArrowRight key on slider on input[type='range']
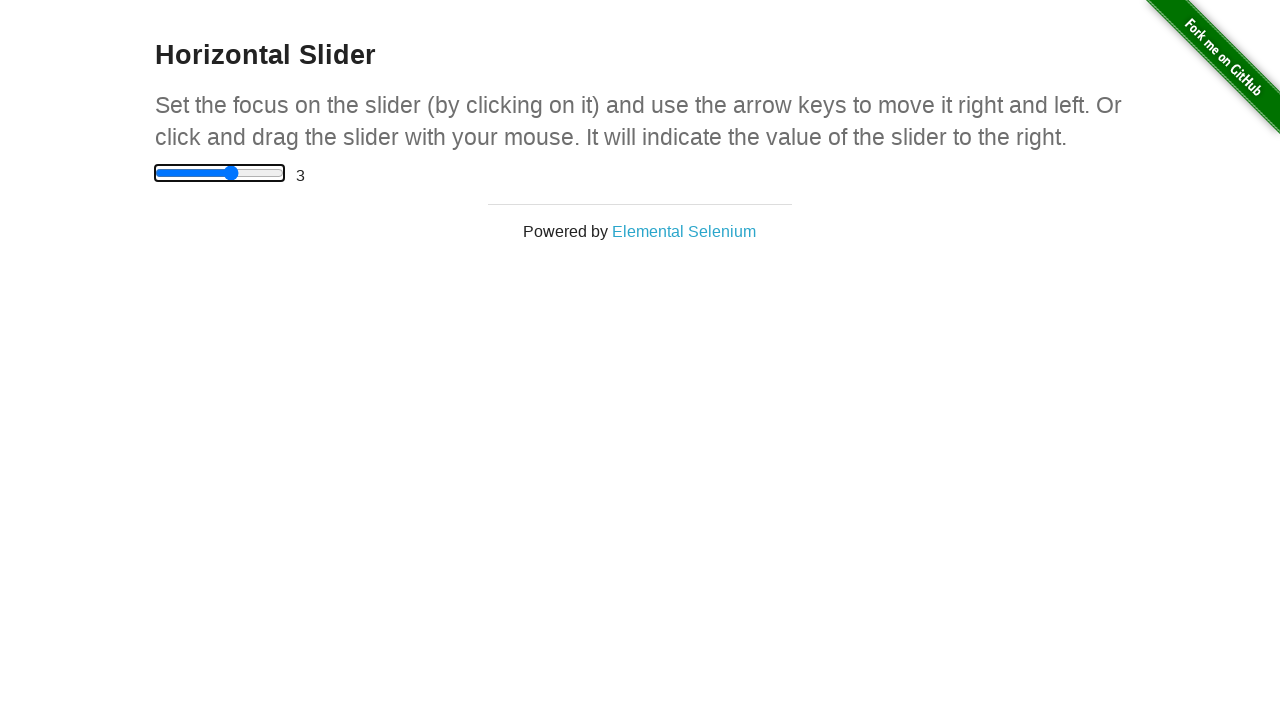

Waited 200ms for slider value to update
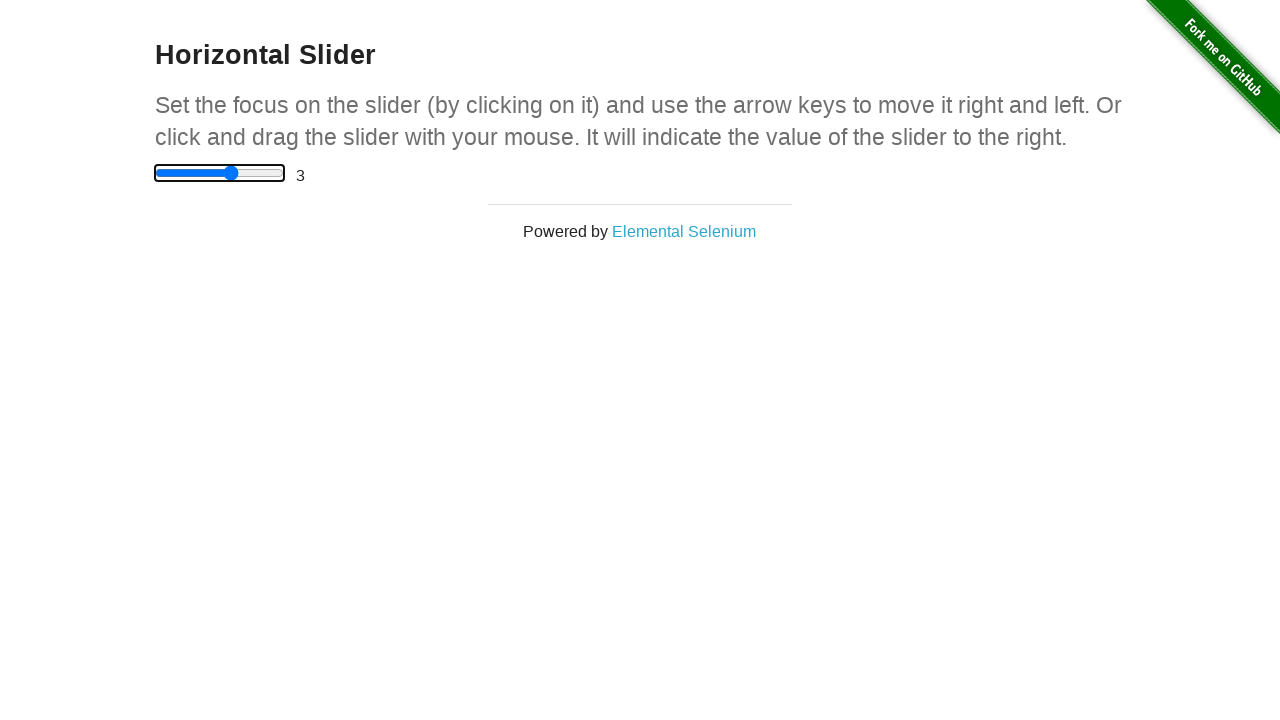

Pressed ArrowRight key on slider on input[type='range']
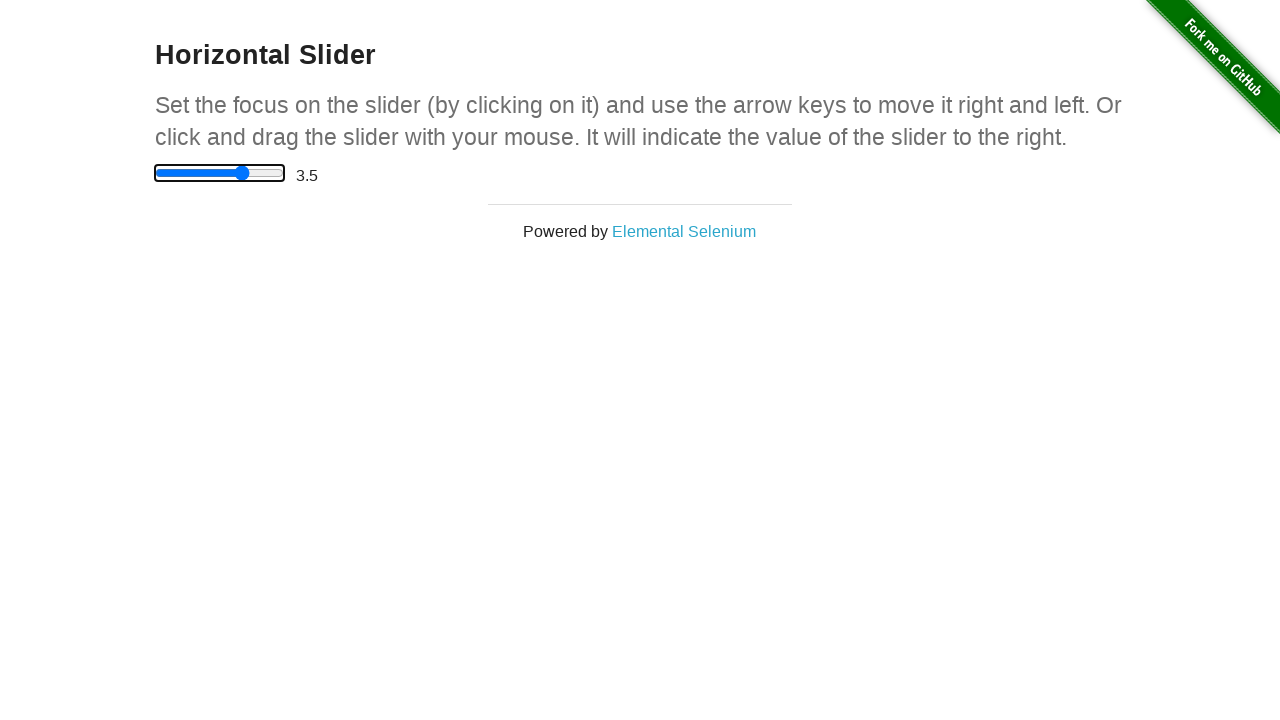

Waited 200ms for slider value to update
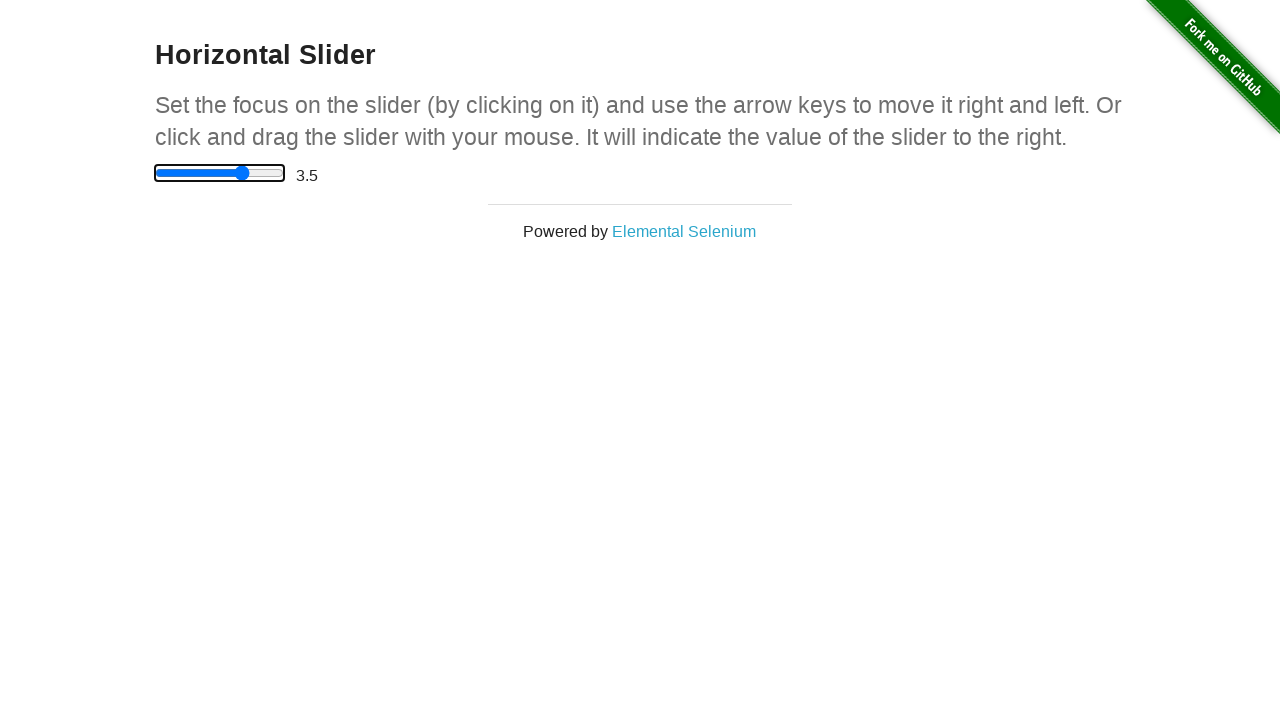

Pressed ArrowRight key on slider on input[type='range']
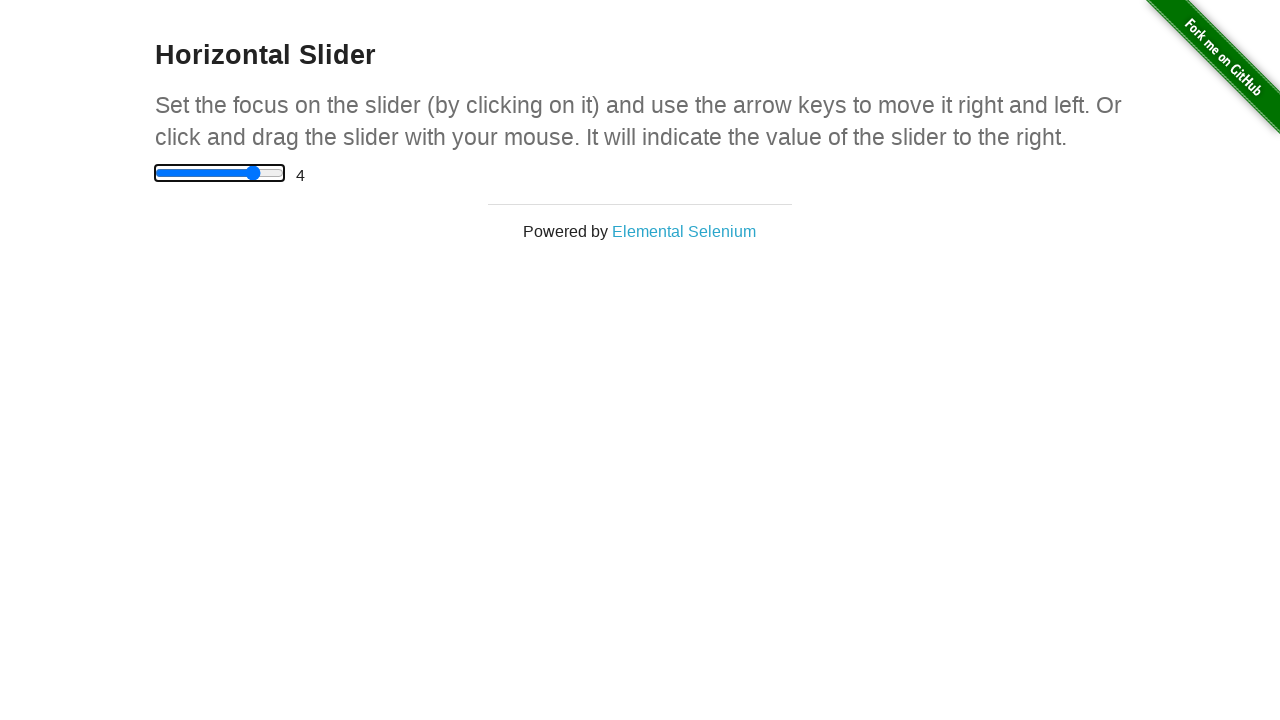

Waited 200ms for slider value to update
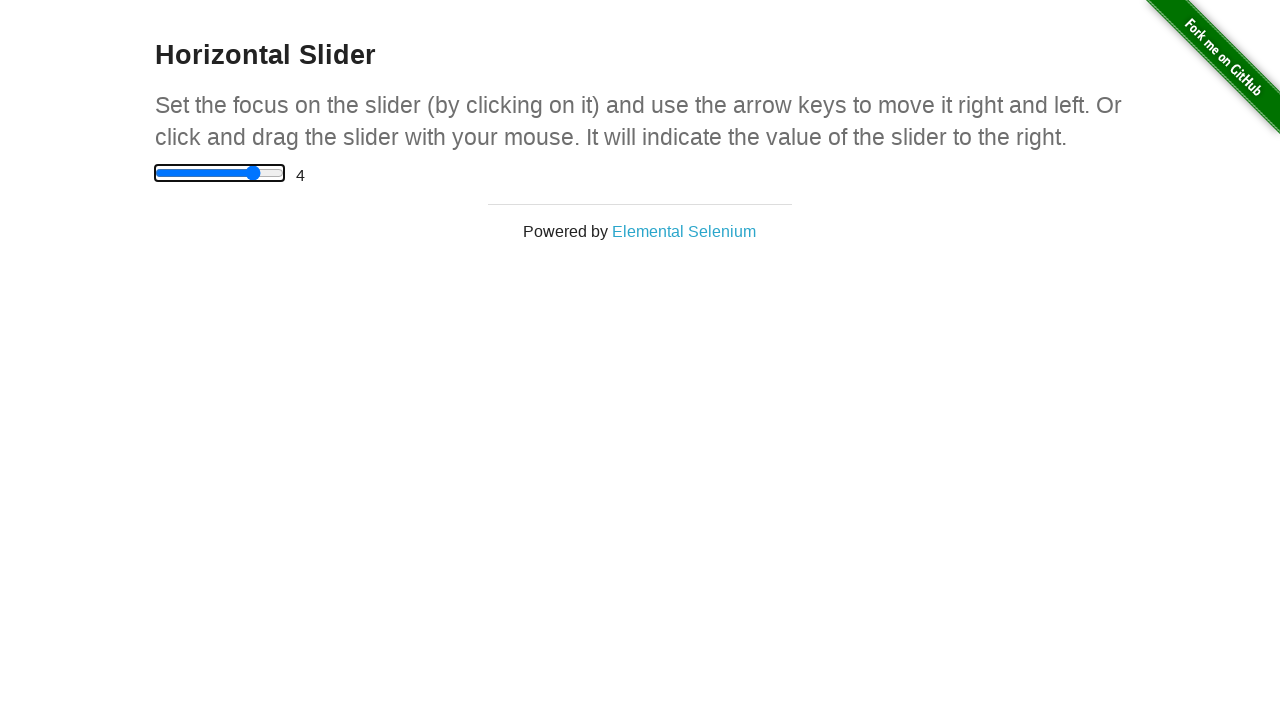

Pressed ArrowRight key on slider on input[type='range']
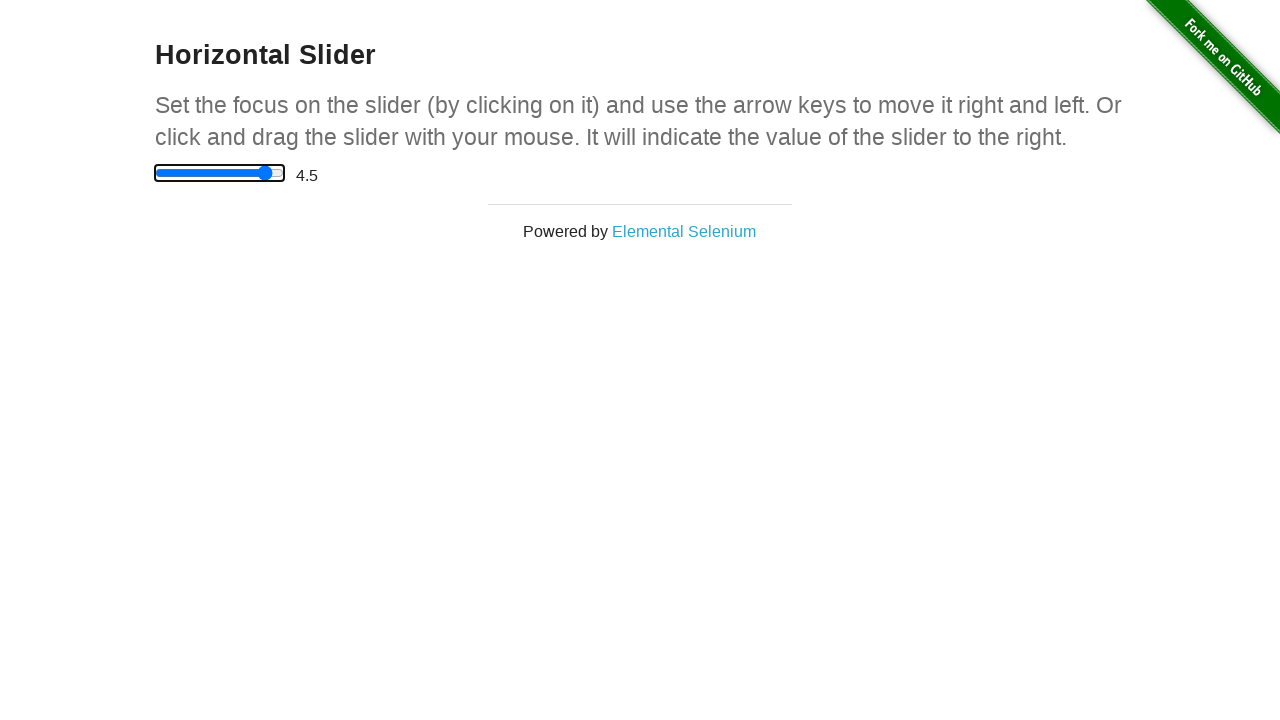

Waited 200ms for slider value to update
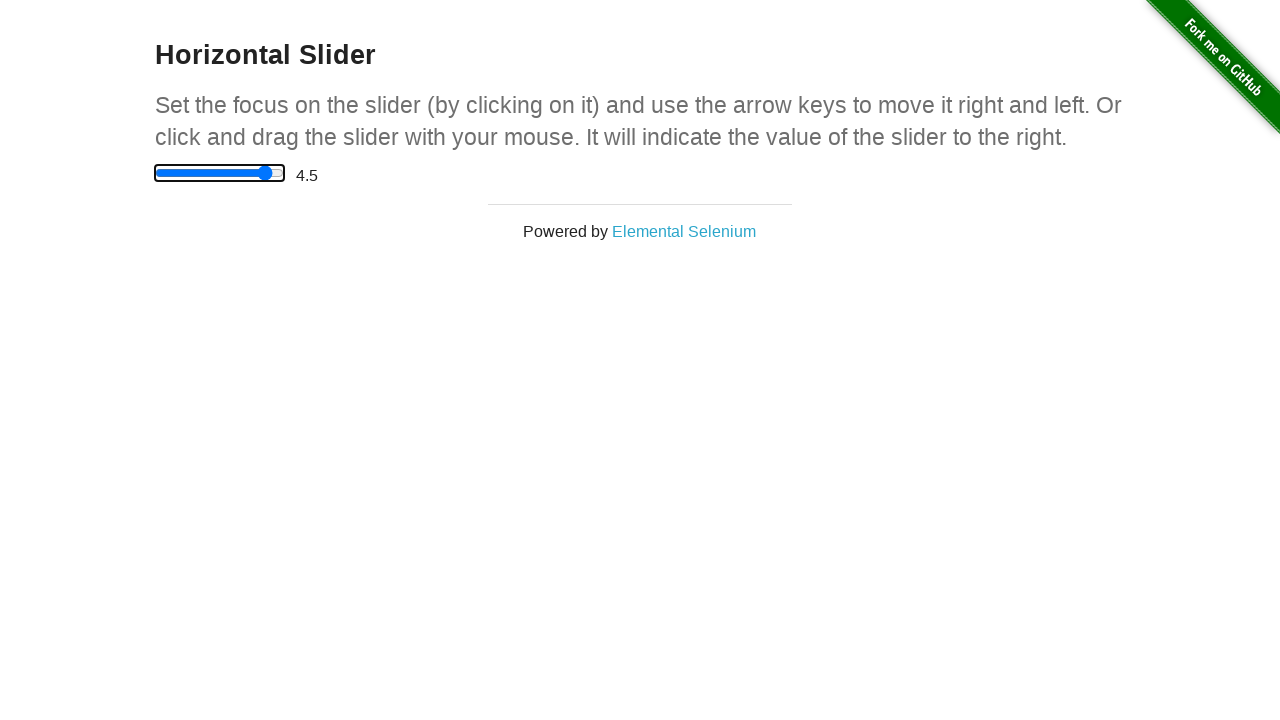

Verified slider reached target value of 4.5
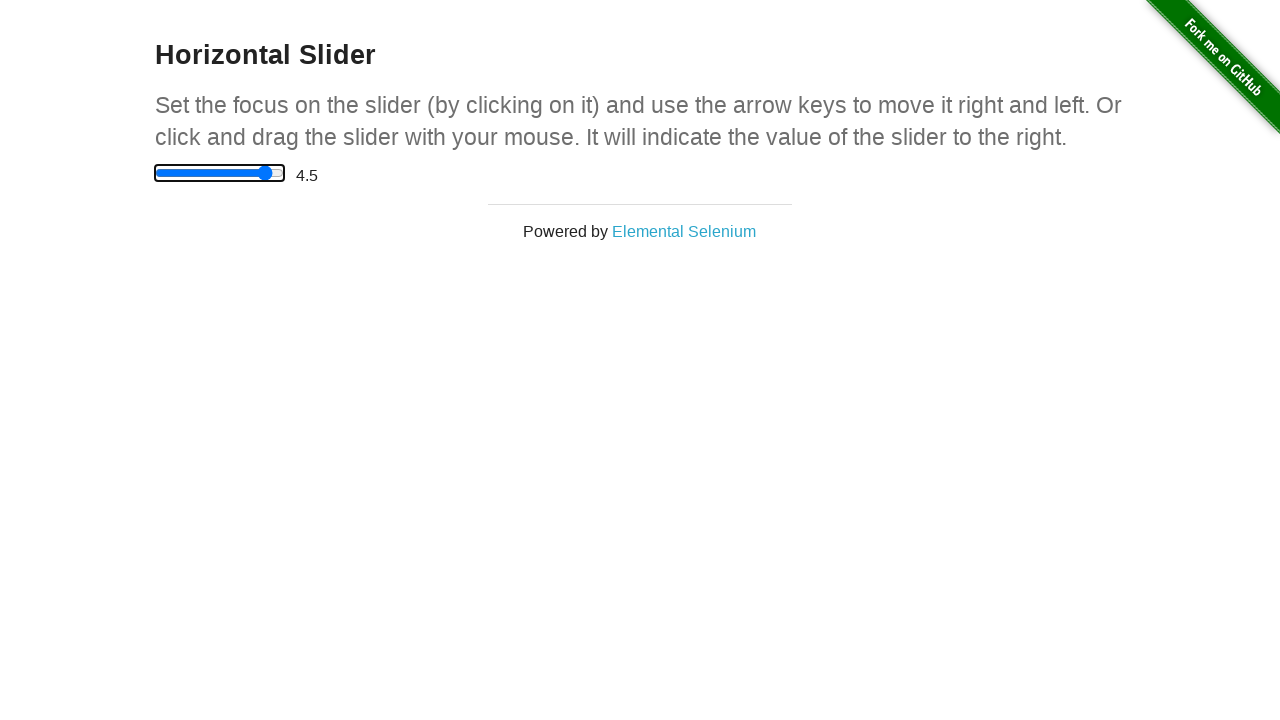

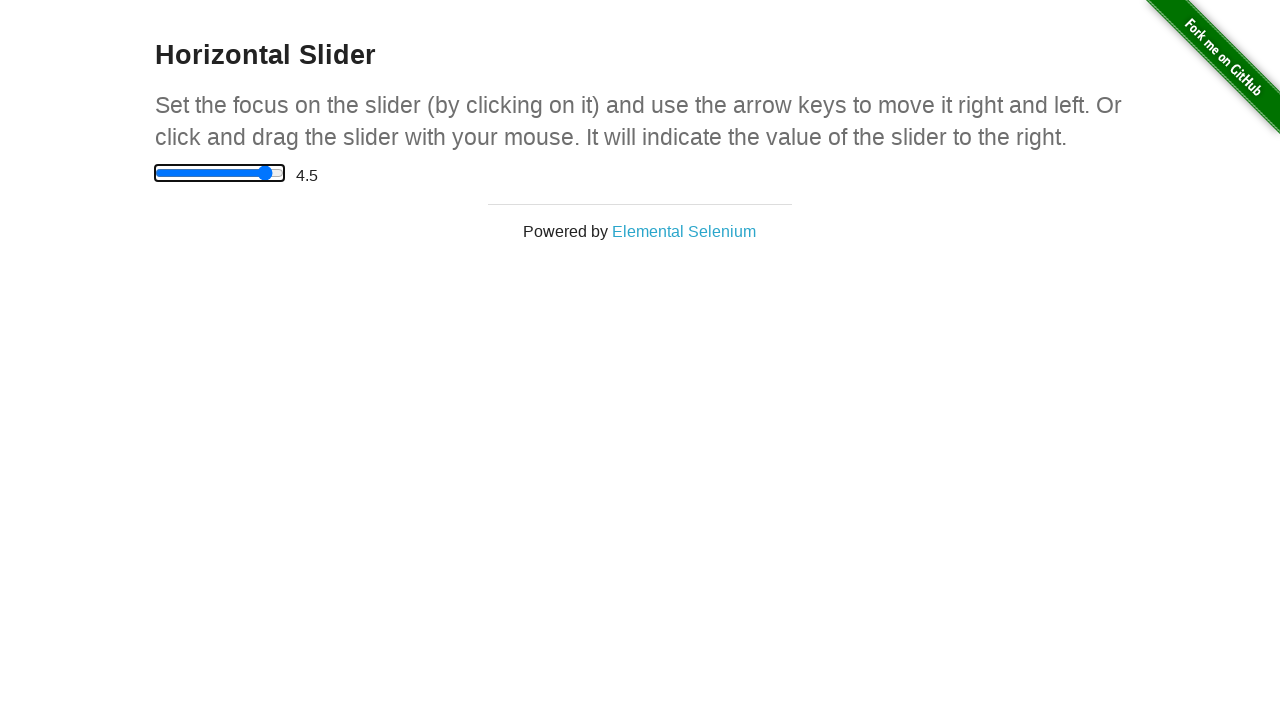